Tests form interactions by clearing a text box, entering text, and clicking a radio button on a practice form page

Starting URL: http://formy-project.herokuapp.com/form

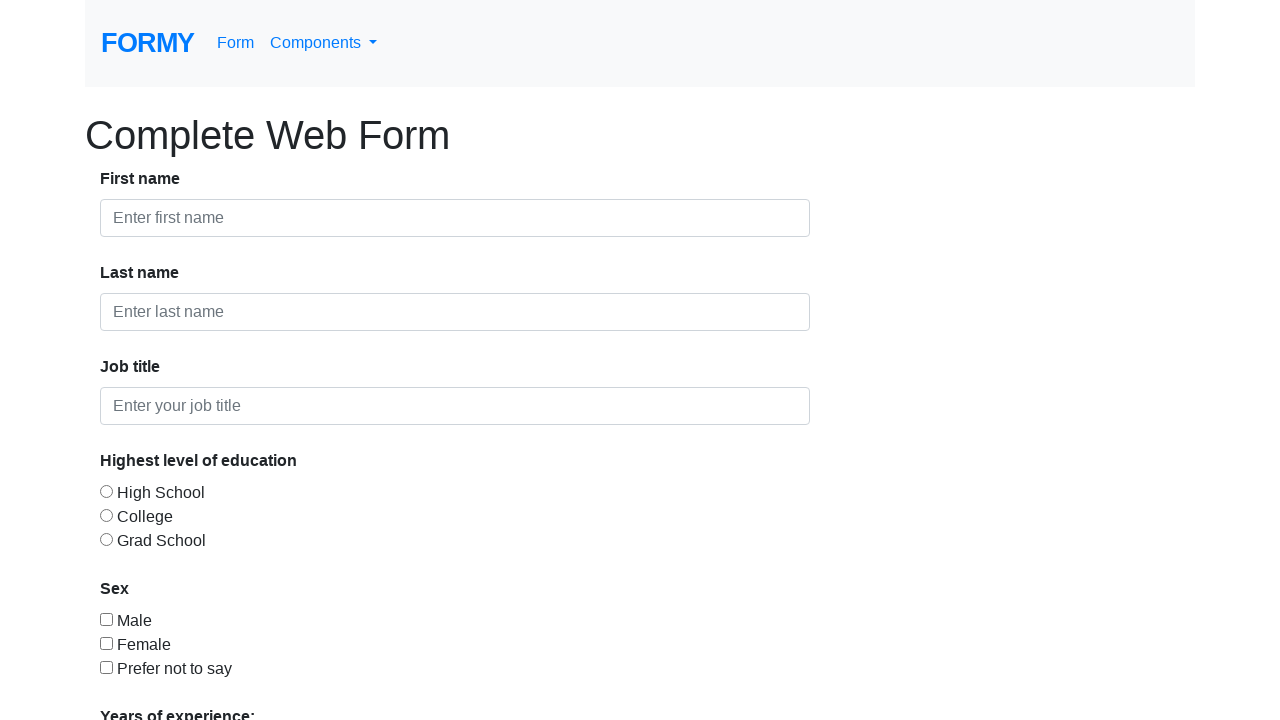

Clicked radio button 1 at (106, 491) on #radio-button-1
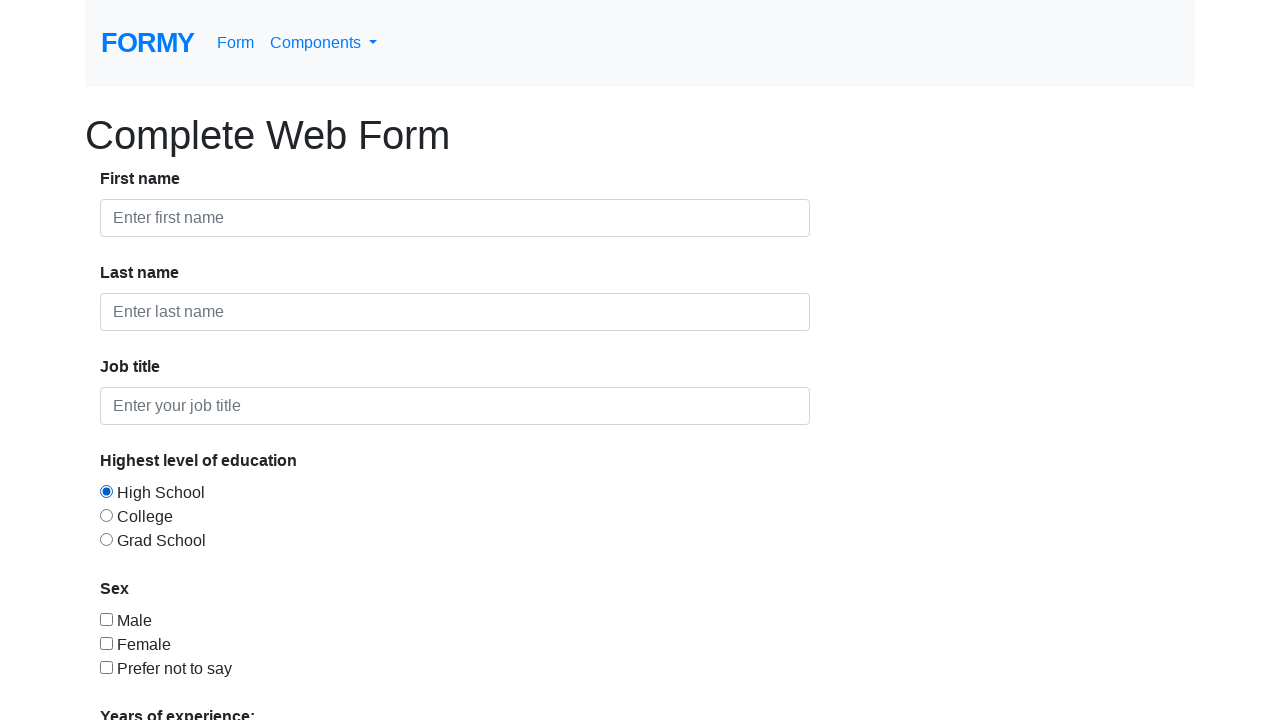

Cleared the first name text box on #first-name
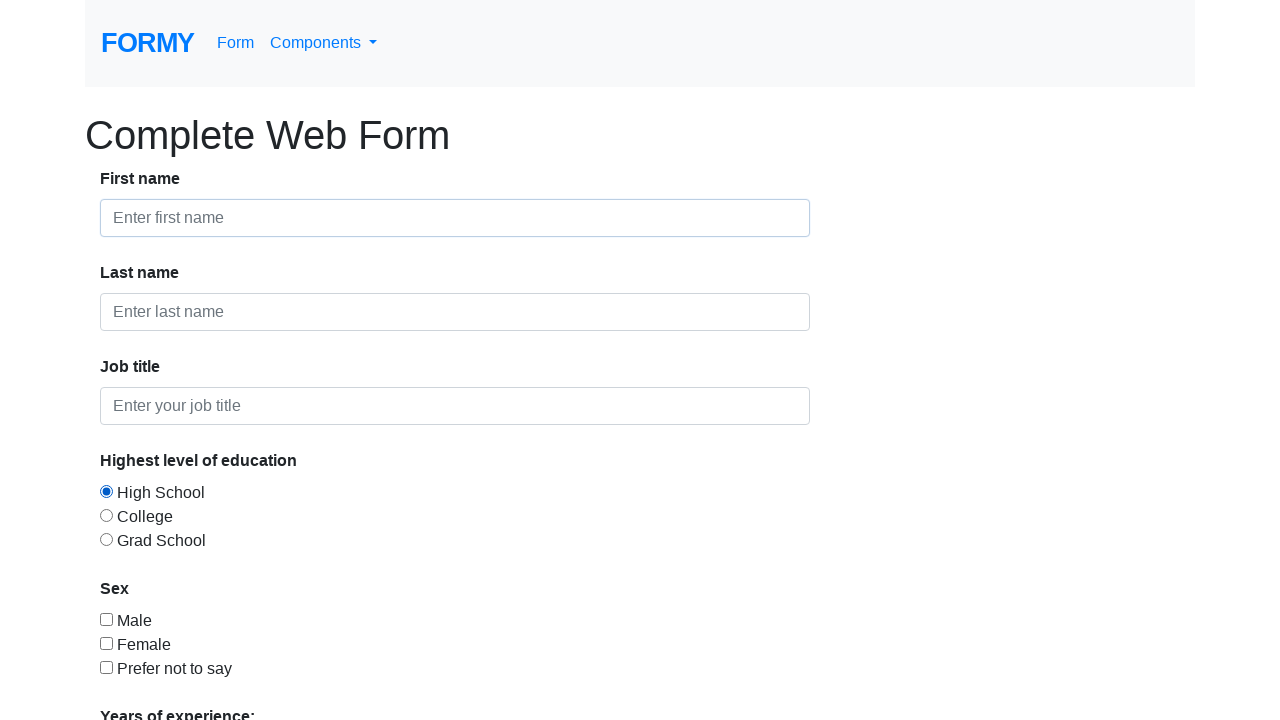

Entered 'sending text' in the first name field on #first-name
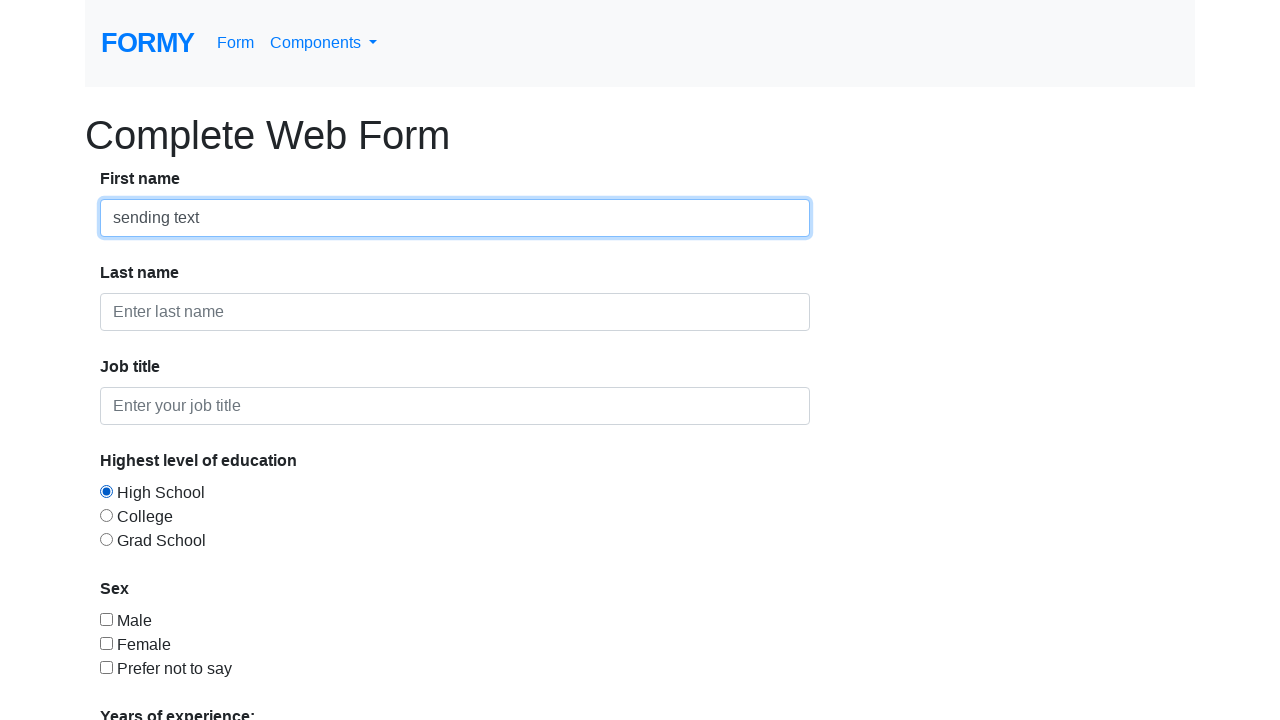

Waited 1 second to observe the result
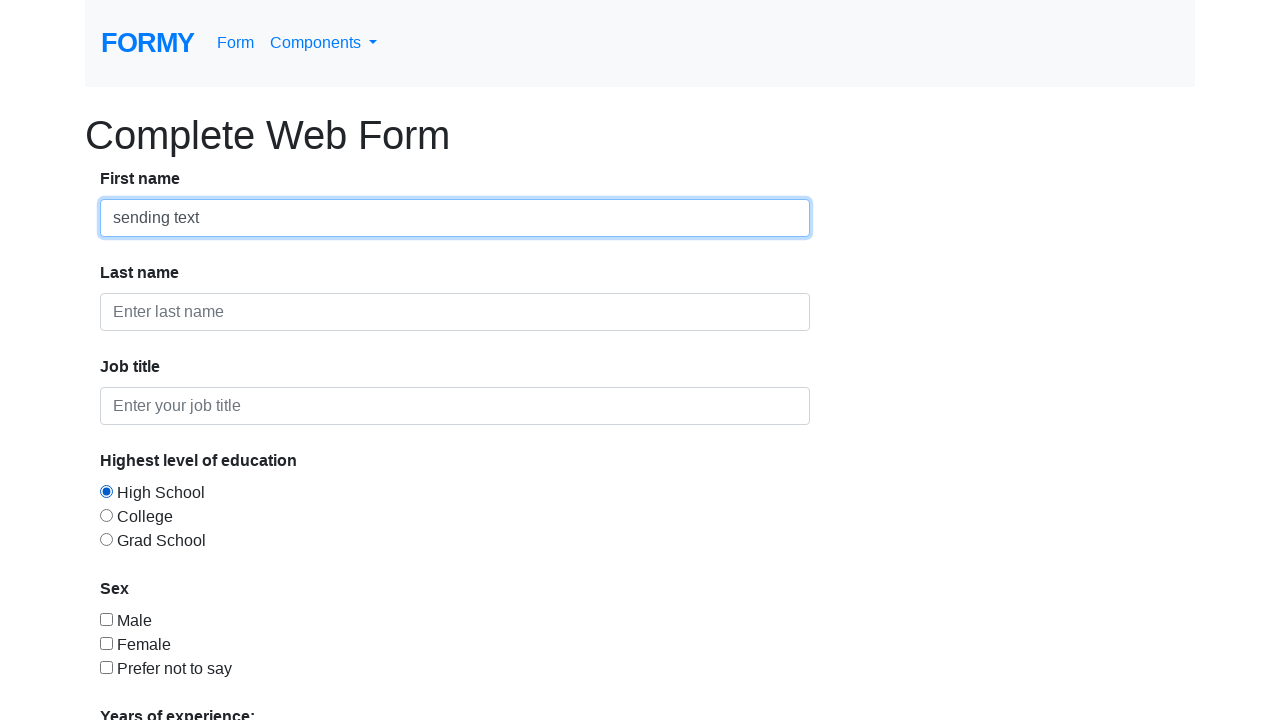

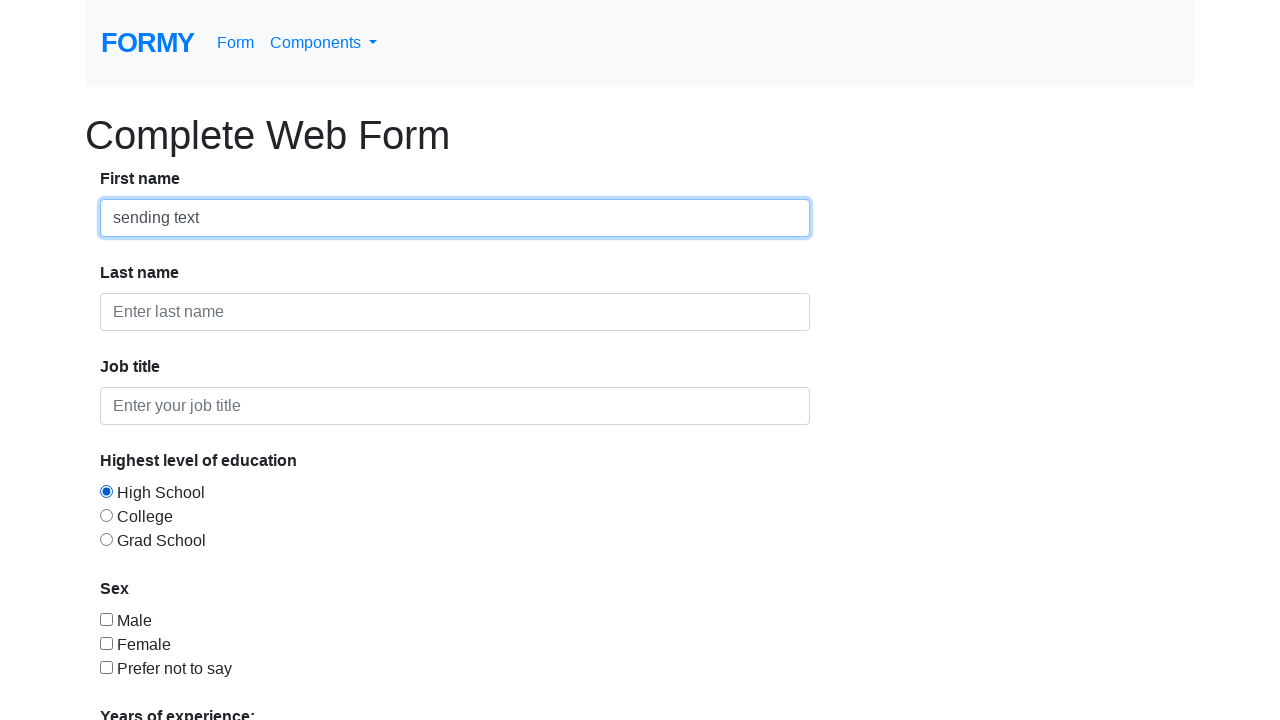